Tests an e-commerce site's search and add-to-cart functionality by searching for products containing "ca" and adding specific items to the cart

Starting URL: https://rahulshettyacademy.com/seleniumPractise/#/

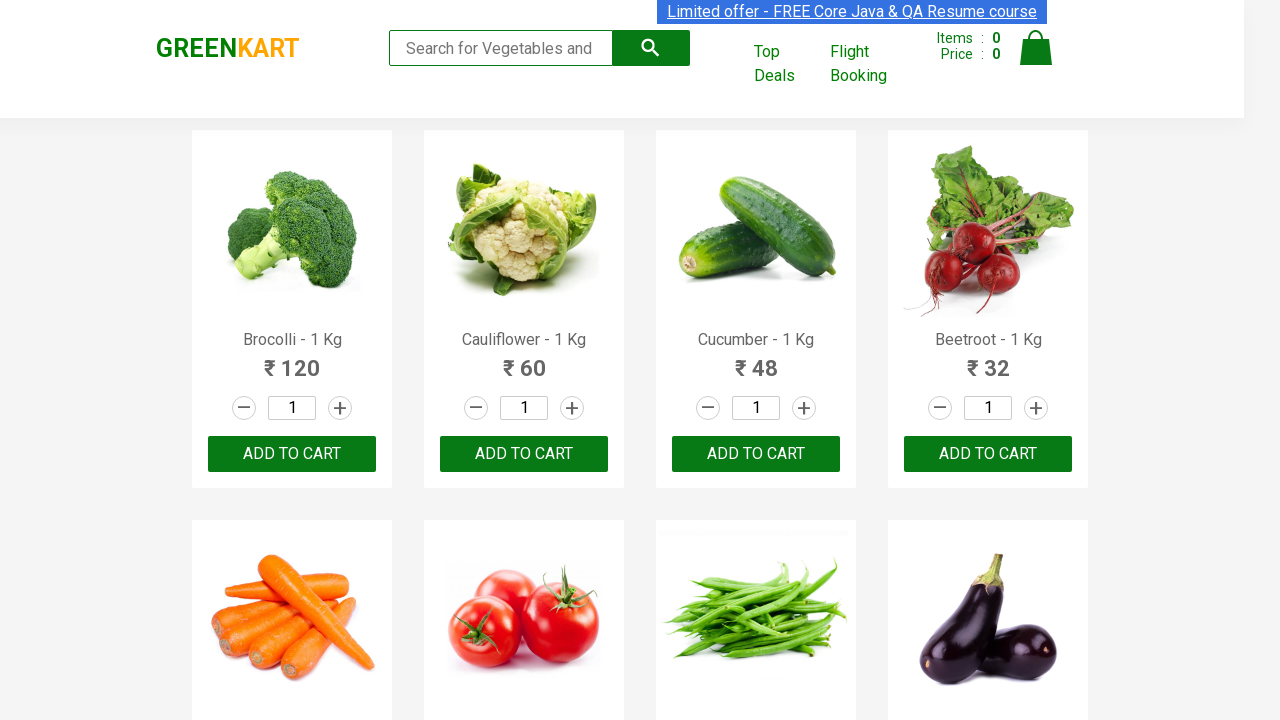

Filled search field with 'ca' to filter products on .search-keyword
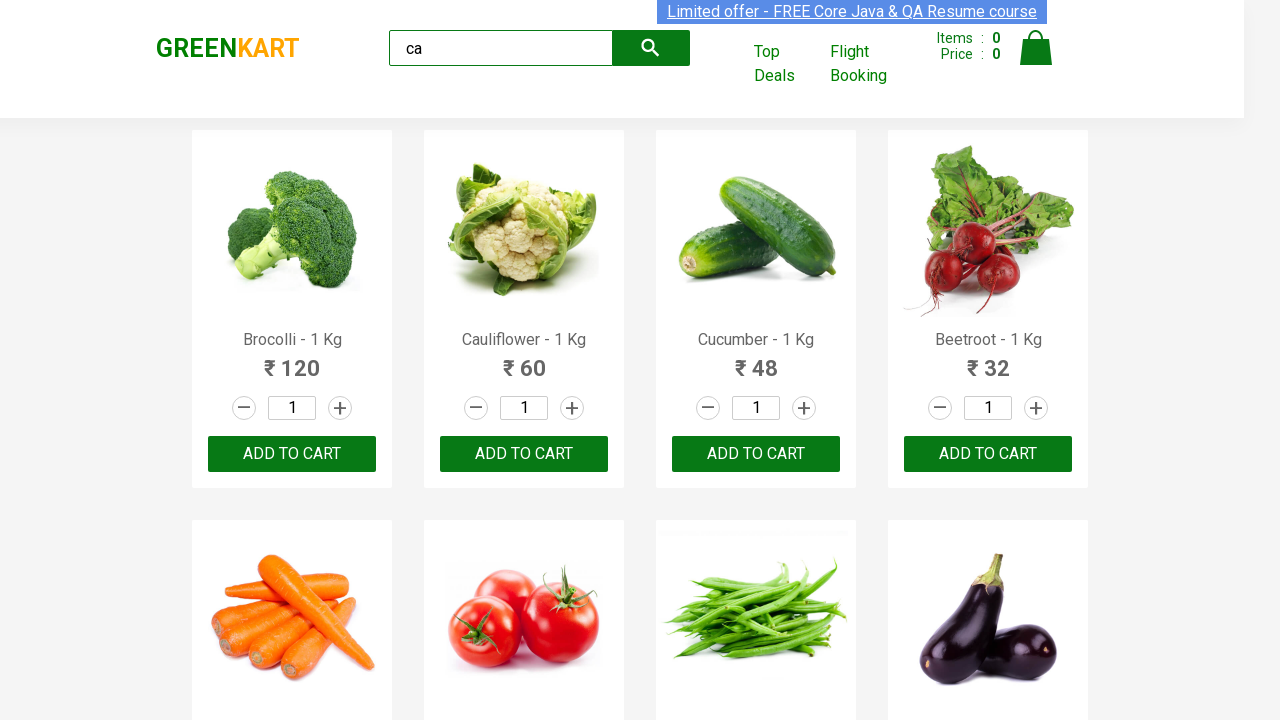

Waited 2 seconds for products to filter
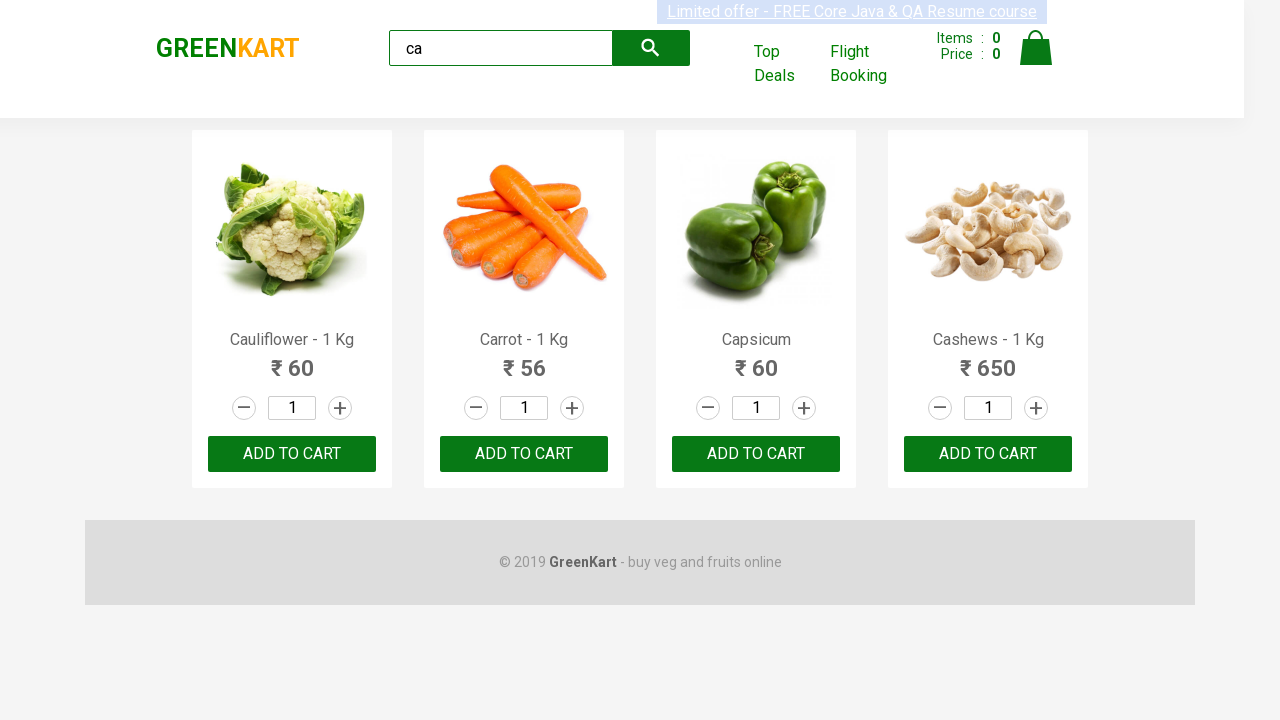

Verified filtered products are visible
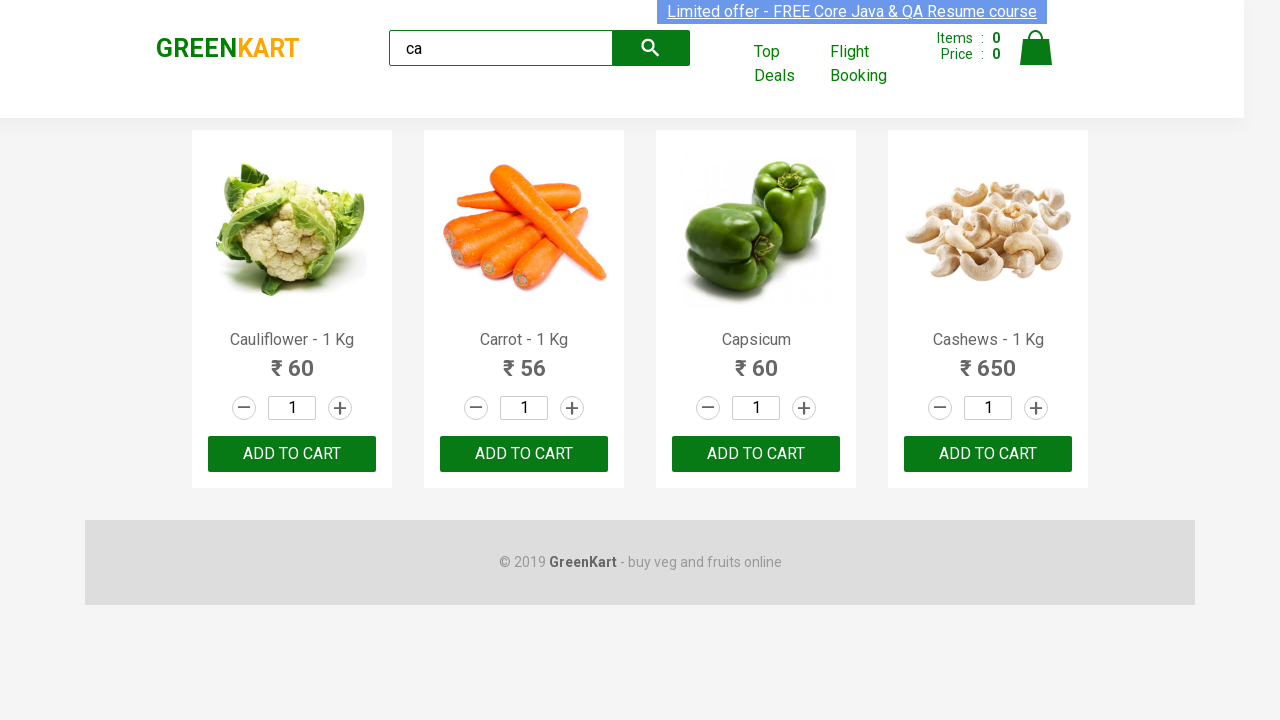

Added Capsicum (third product) to cart at (756, 454) on .products .product >> nth=2 >> internal:text="ADD TO CART"i
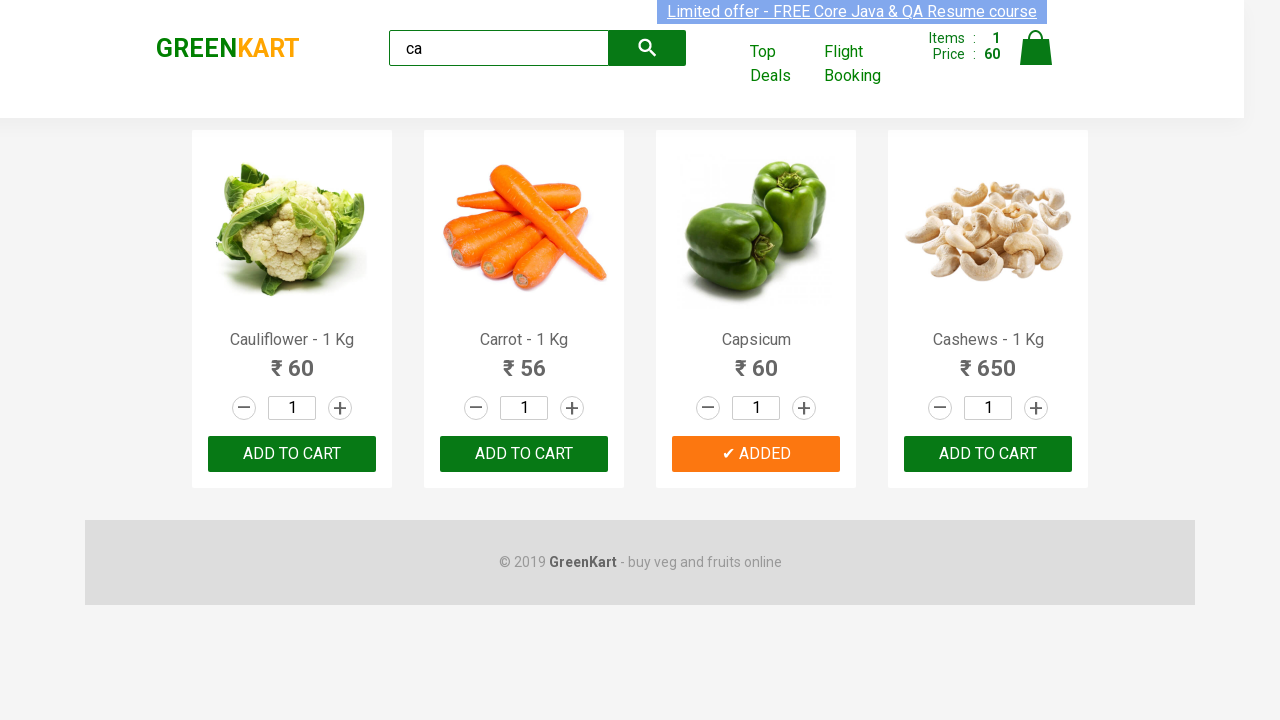

Added Cashews to cart after finding it in product list at (988, 454) on .products .product >> nth=3 >> button
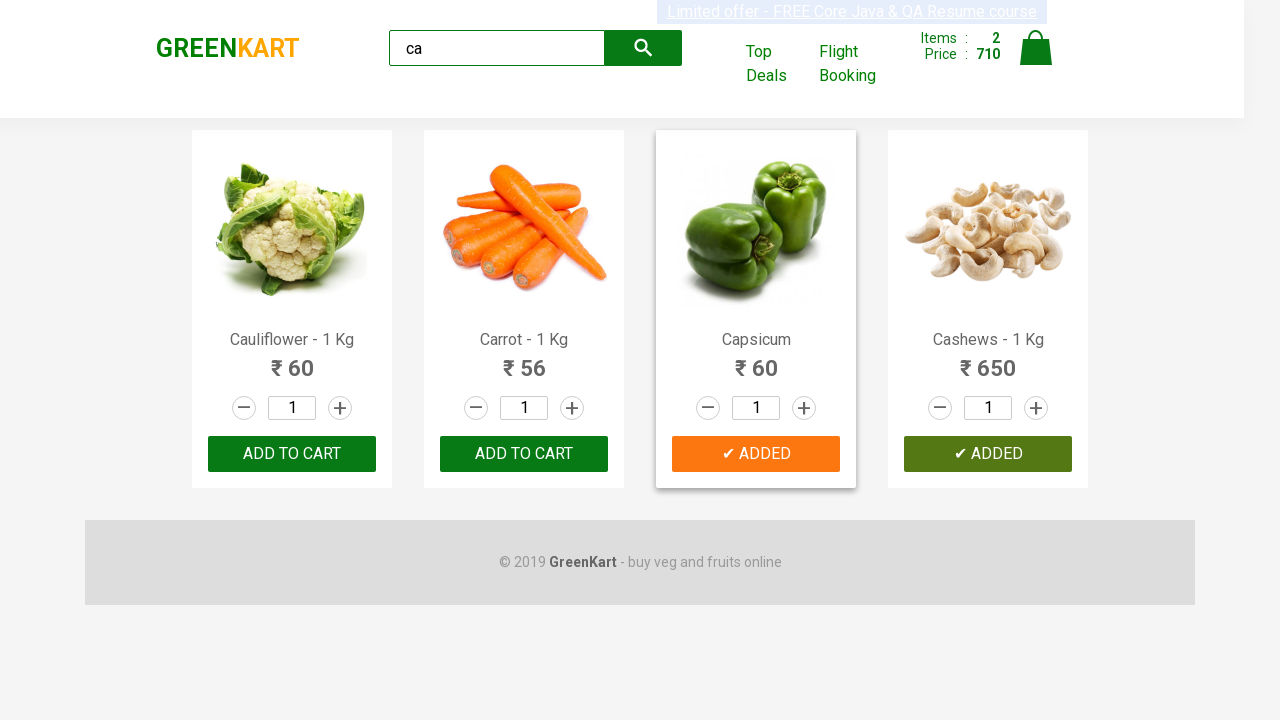

Verified brand logo is displayed
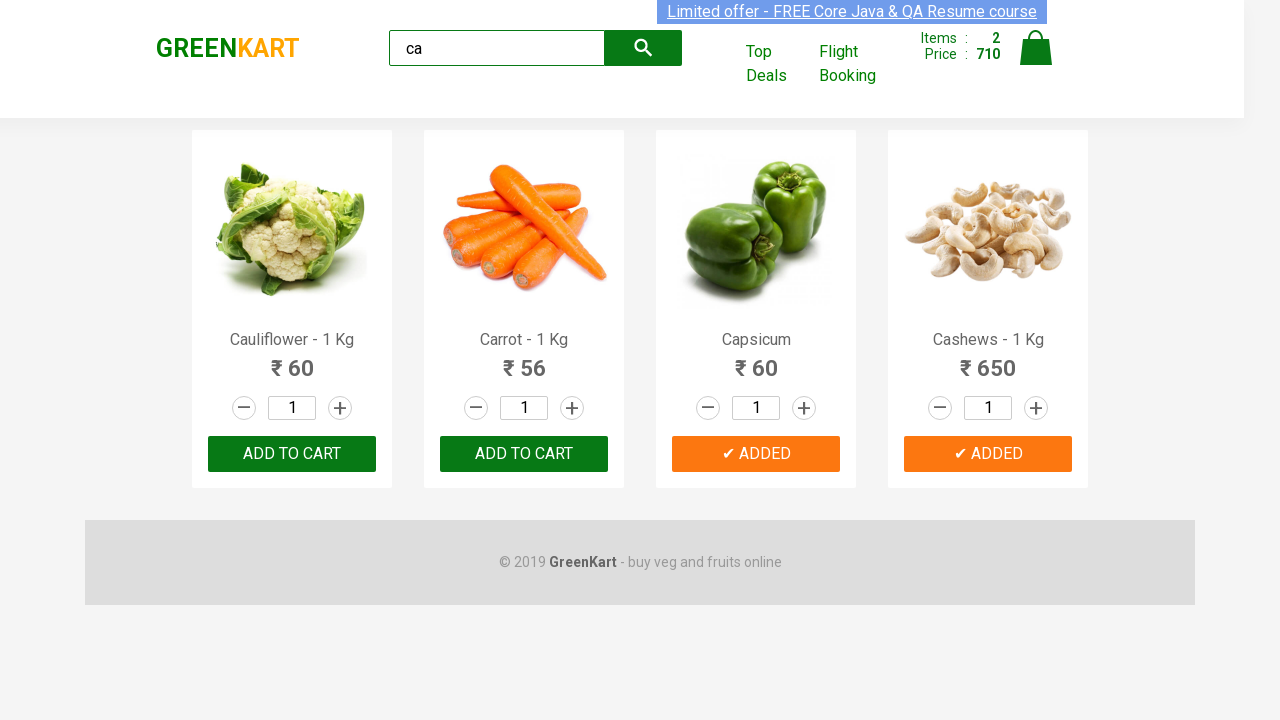

Added Capsicum (third product) to cart again at (756, 454) on .products .product >> nth=2 >> internal:text="ADD TO CART"i
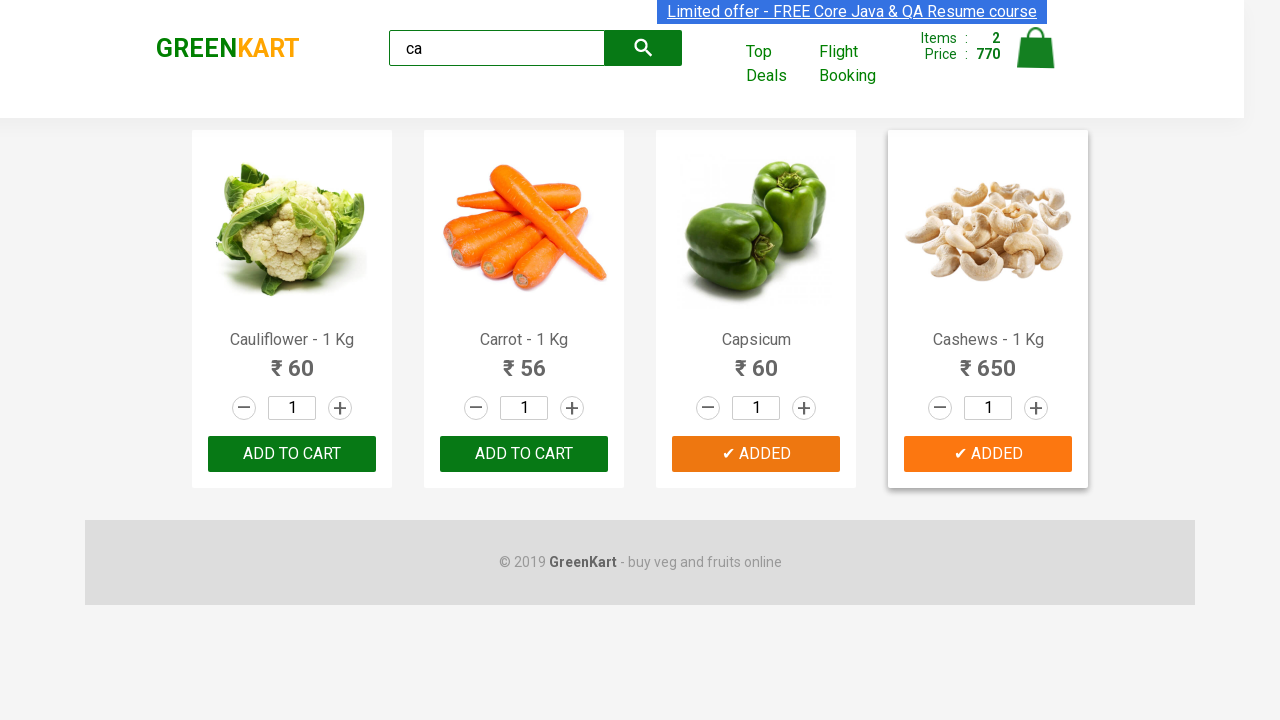

Asserted brand text equals 'GREENKART'
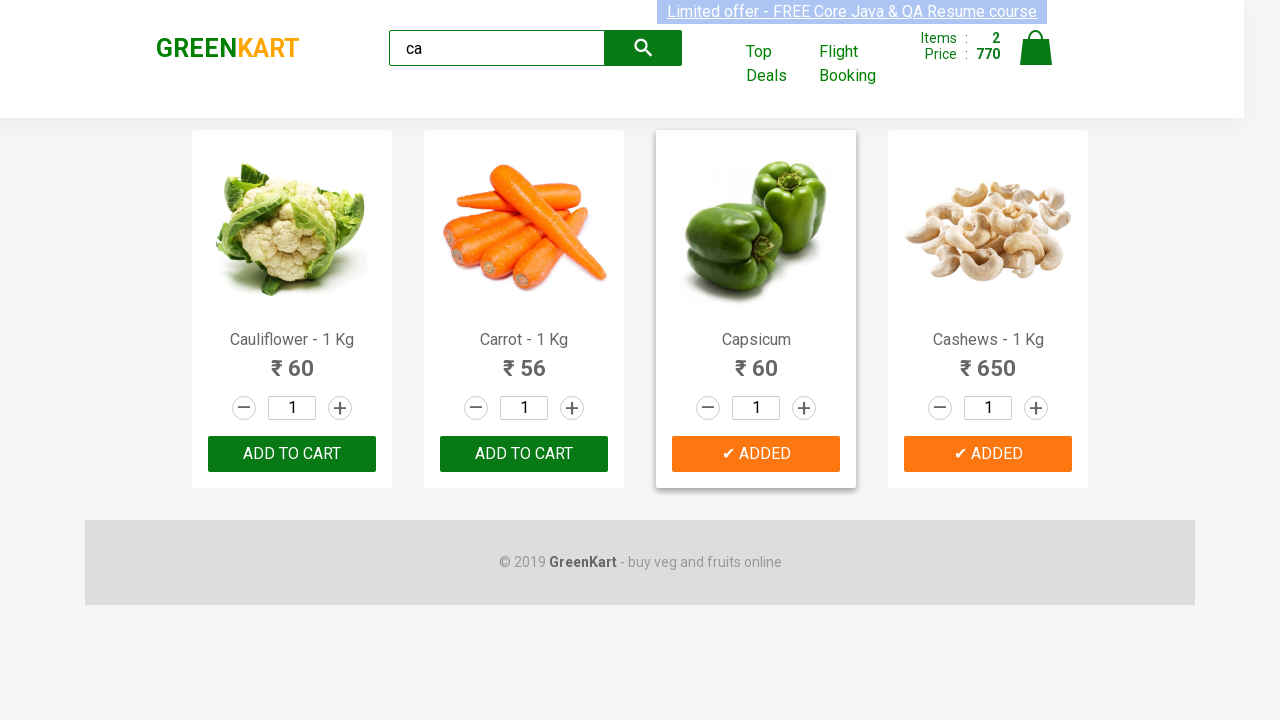

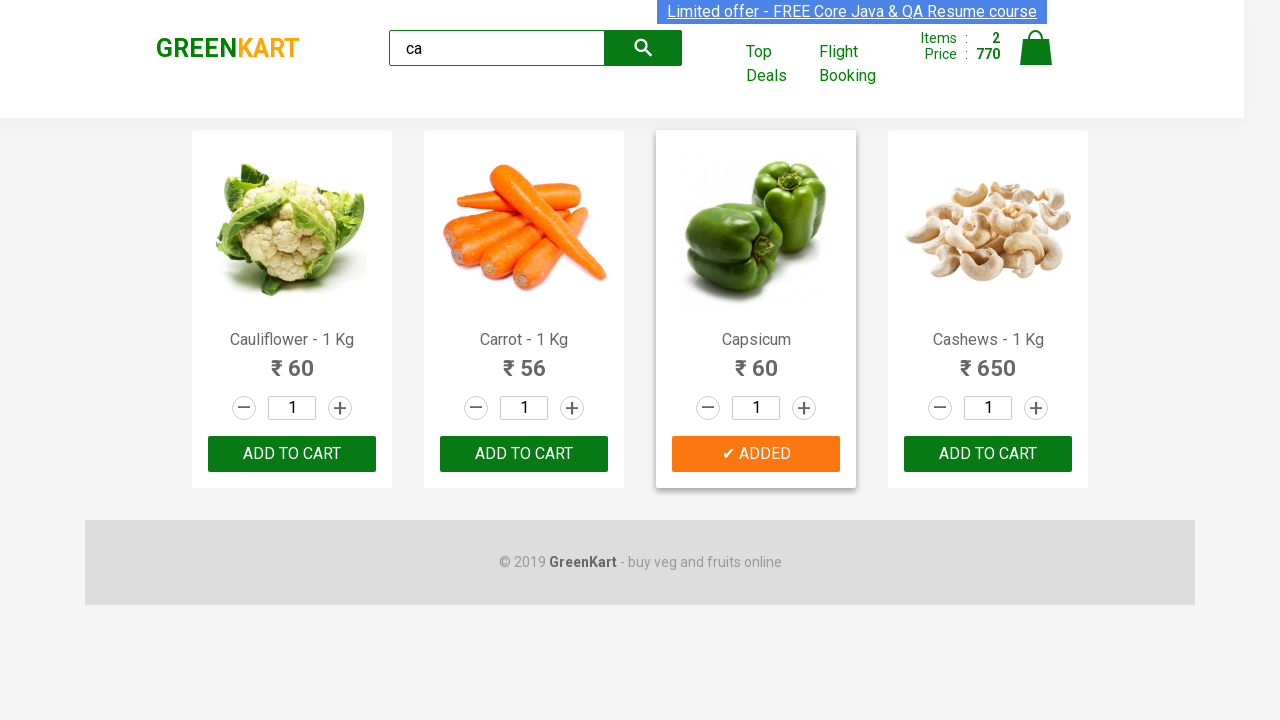